Tests opting out of A/B tests by adding an opt-out cookie after visiting the page, then refreshing to verify the opt-out takes effect

Starting URL: http://the-internet.herokuapp.com/abtest

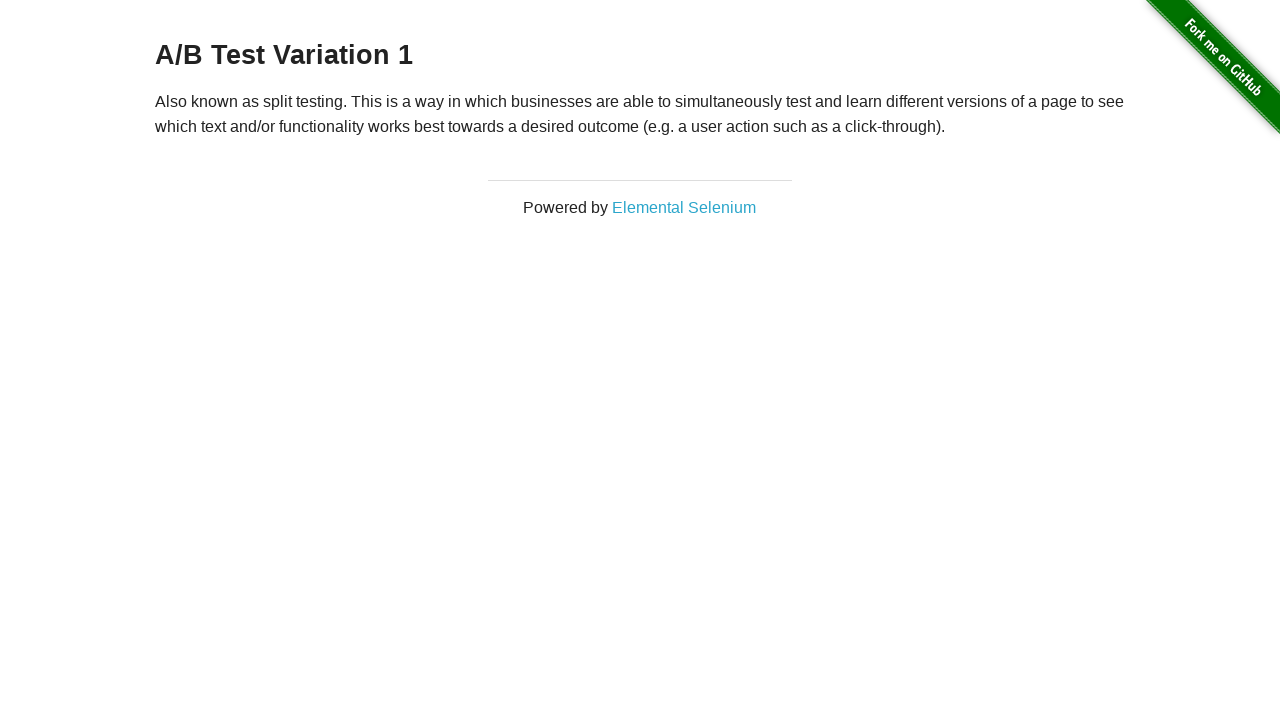

Waited for initial A/B test heading to load
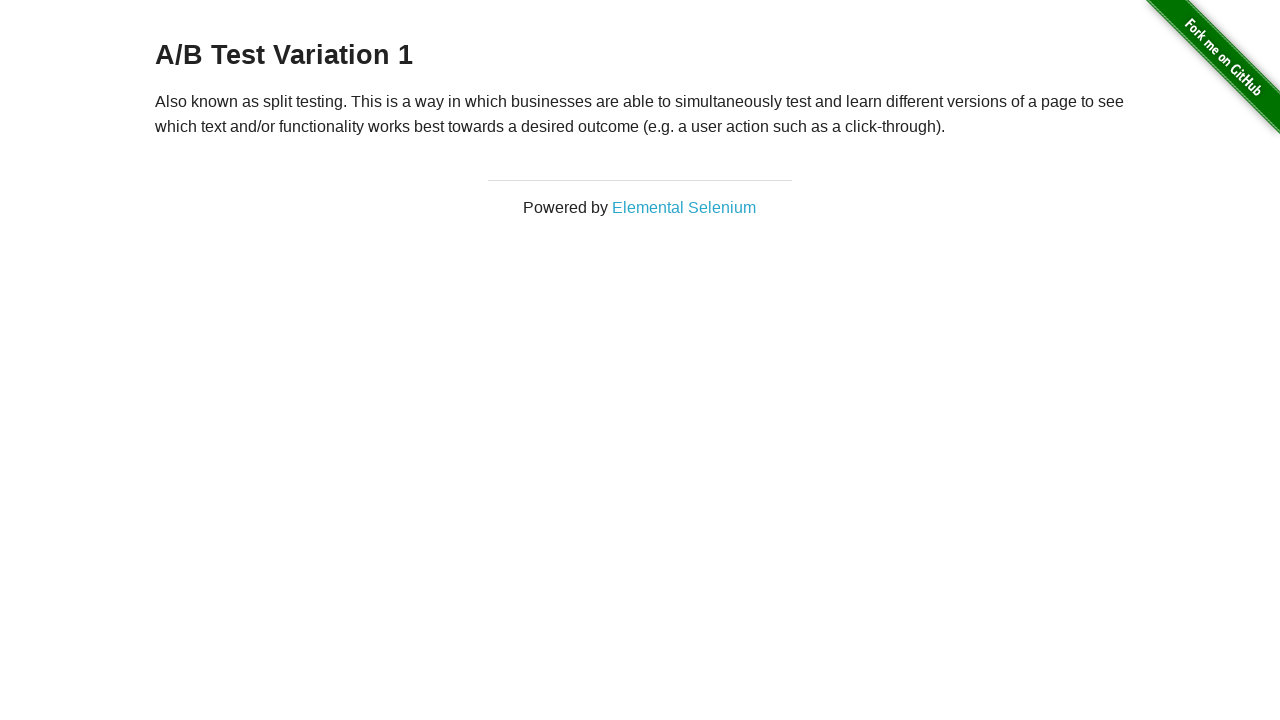

Added optimizelyOptOut cookie to opt out of A/B tests
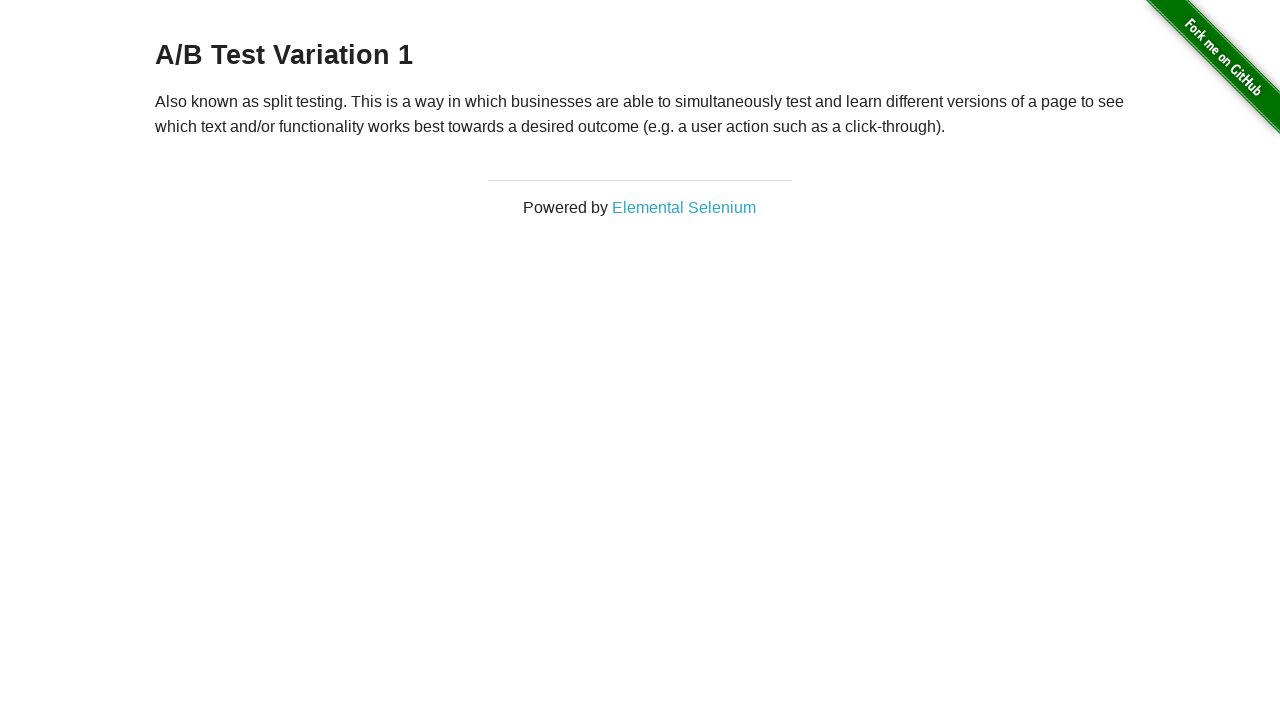

Reloaded page to apply opt-out cookie
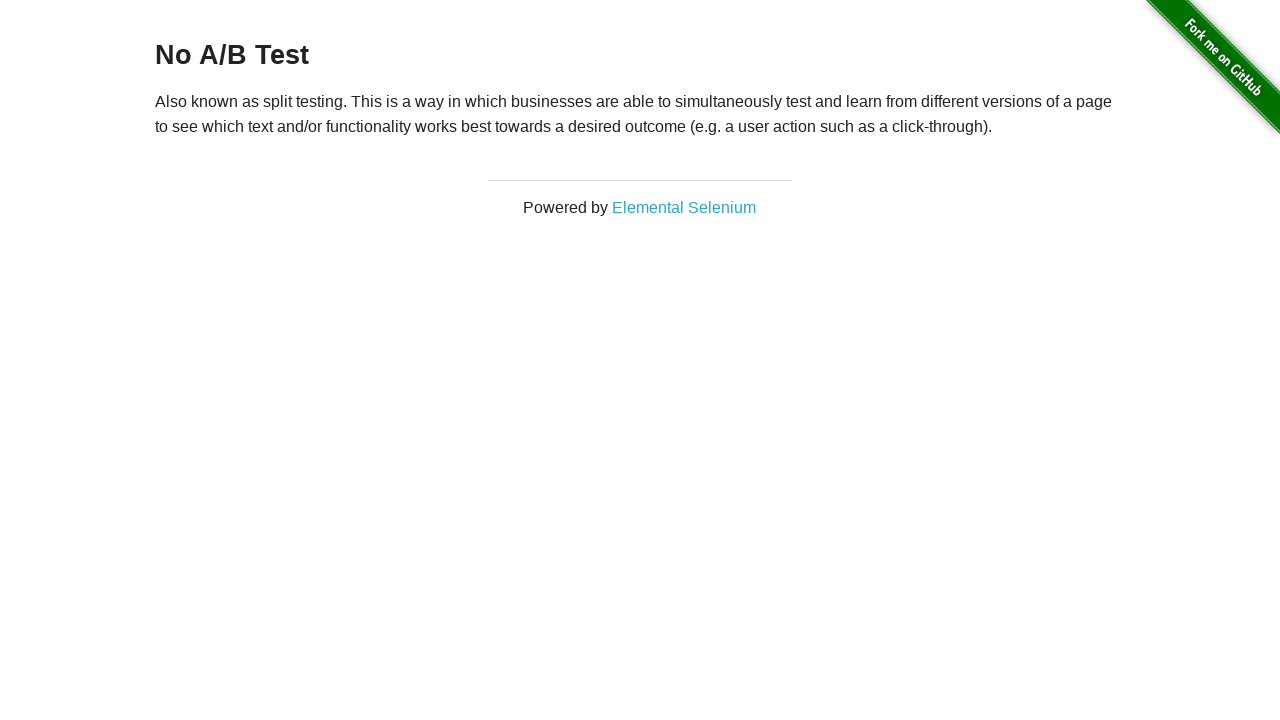

Verified heading is present after page refresh with opt-out cookie applied
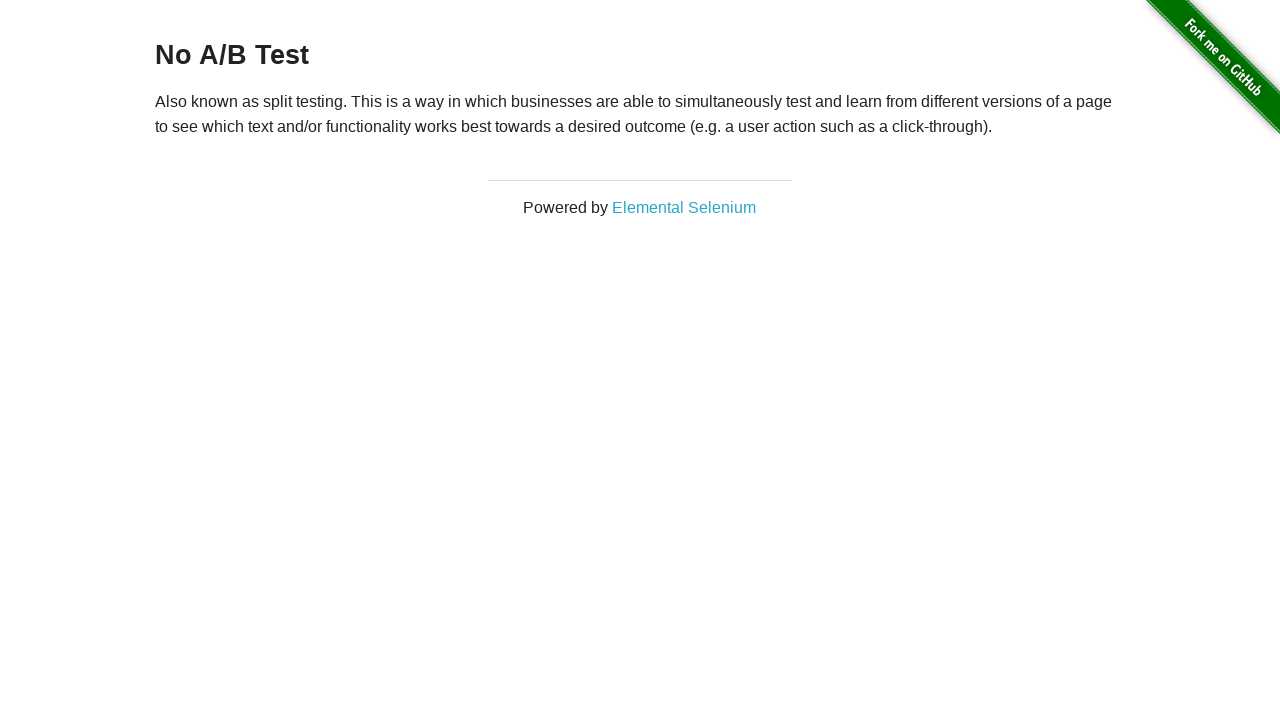

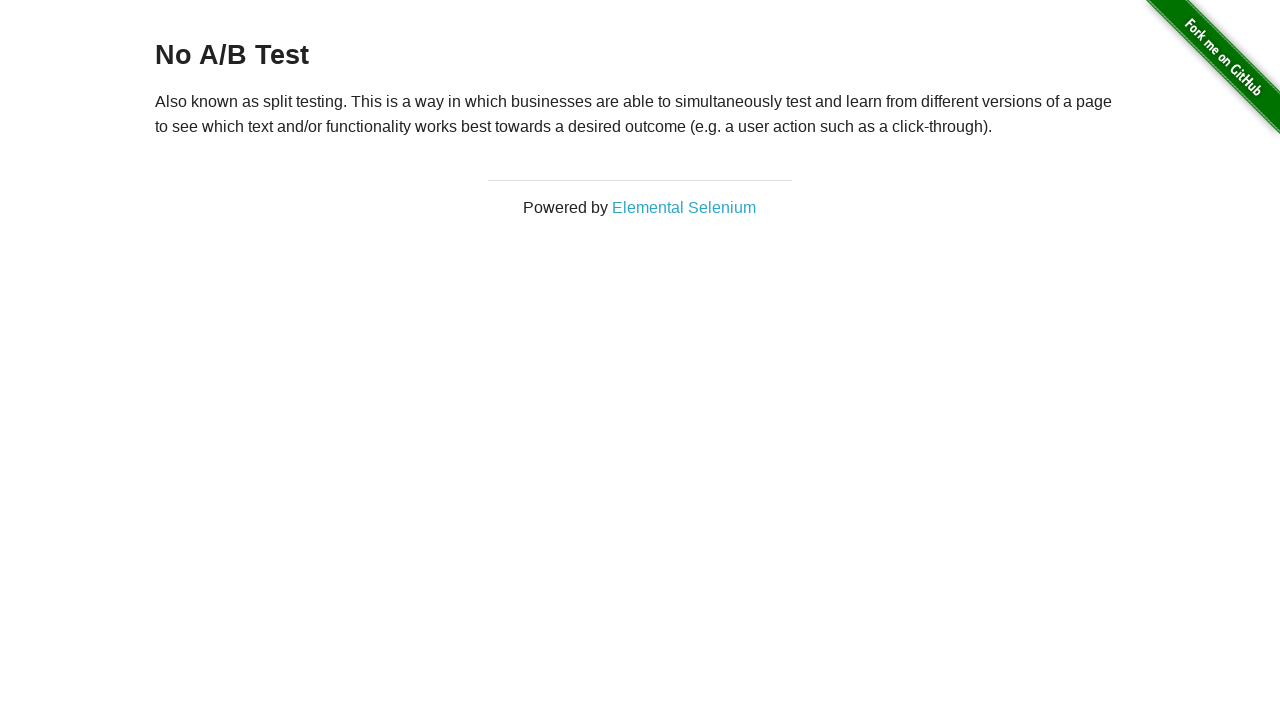